Tests checkbox functionality by clicking checkbox option 2 and verifying it is selected

Starting URL: https://rahulshettyacademy.com/AutomationPractice/

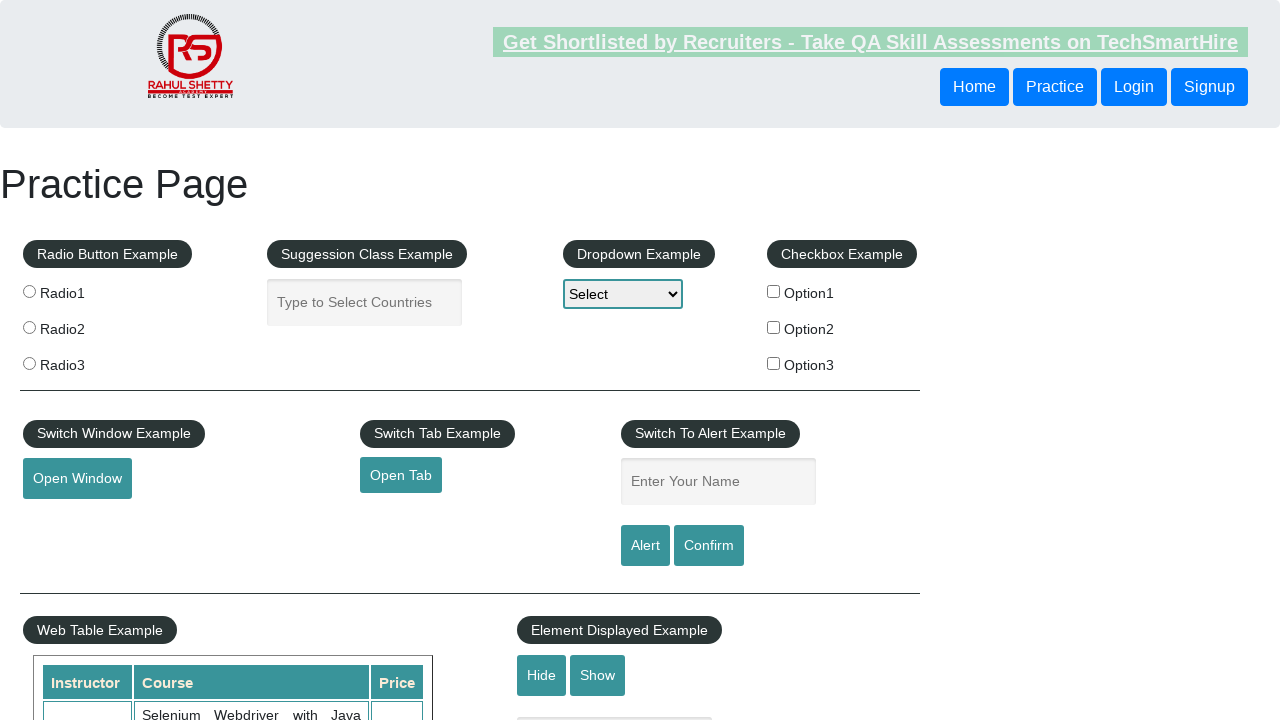

Clicked checkbox option 2 at (774, 327) on #checkBoxOption2
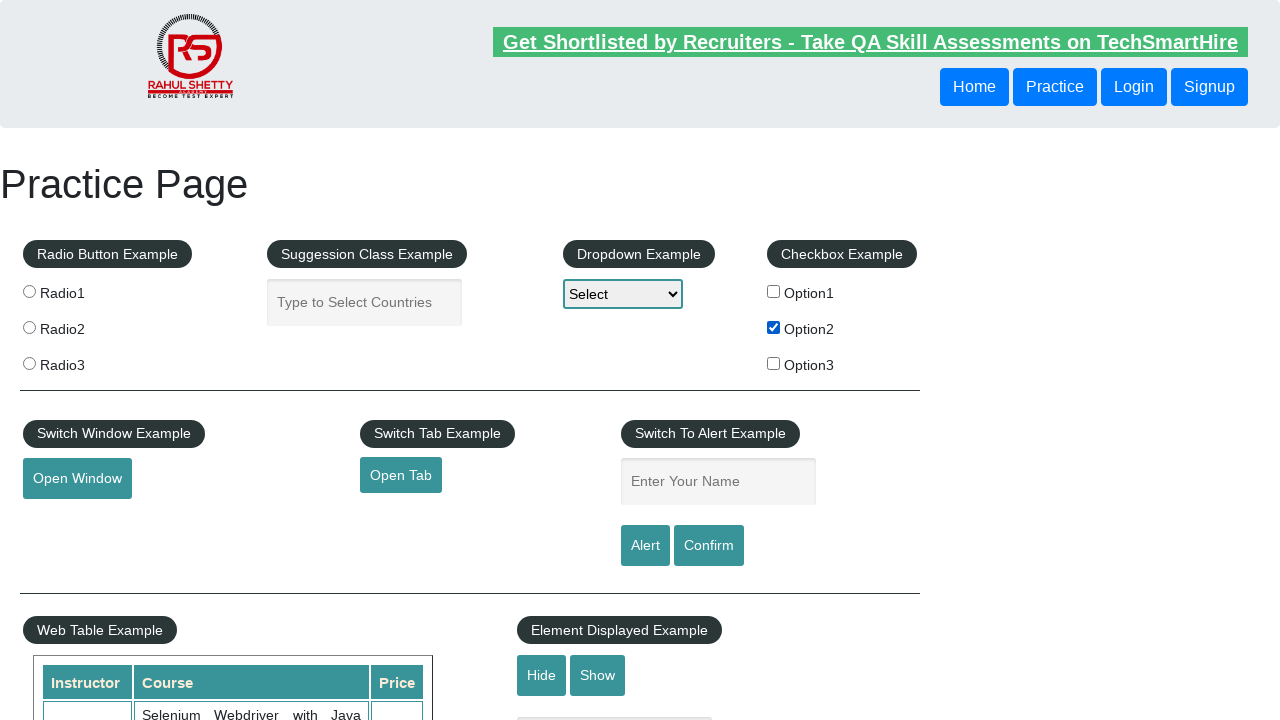

Verified checkbox option 2 is selected
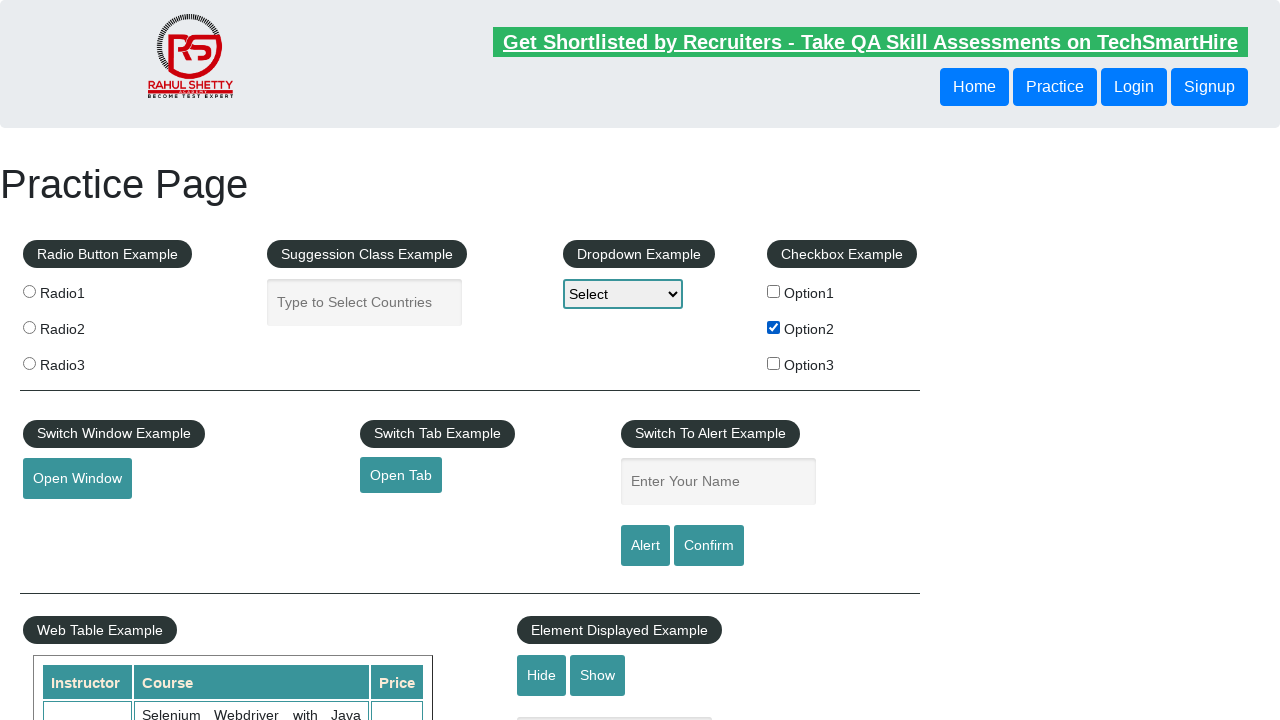

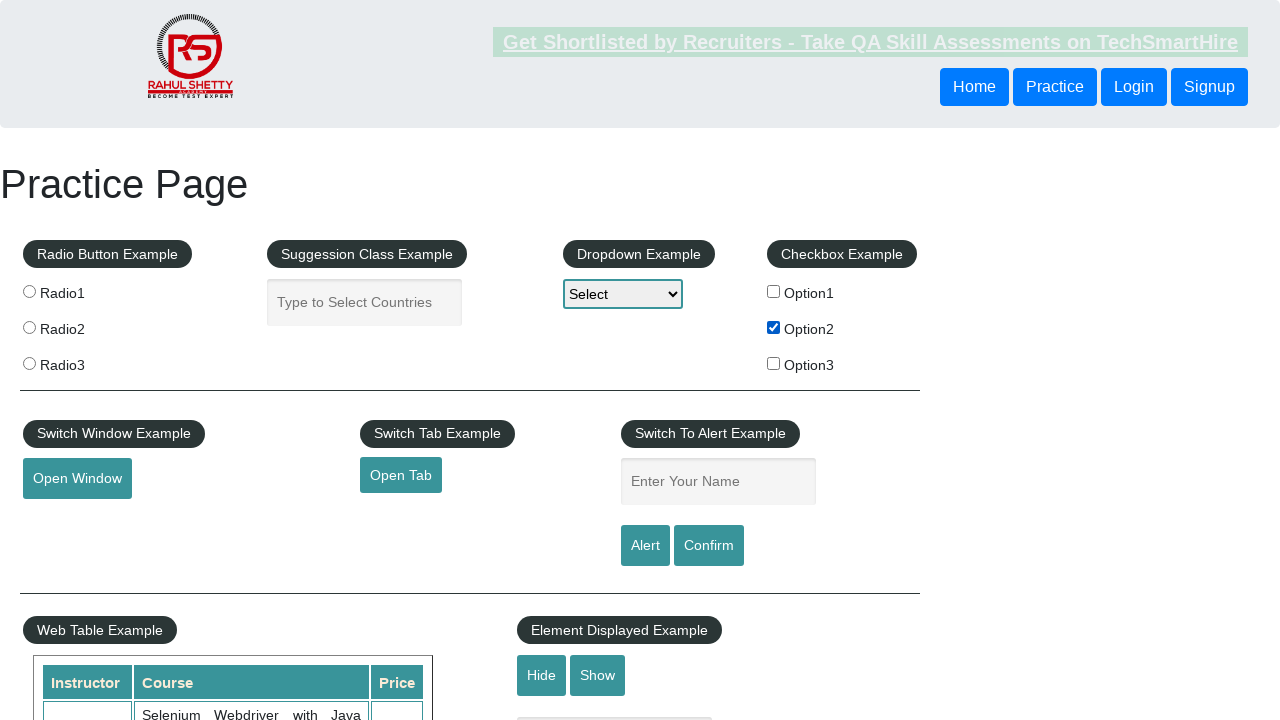